Navigates to JPL Space image page and clicks the full image button to view the featured image

Starting URL: https://data-class-jpl-space.s3.amazonaws.com/JPL_Space/index.html

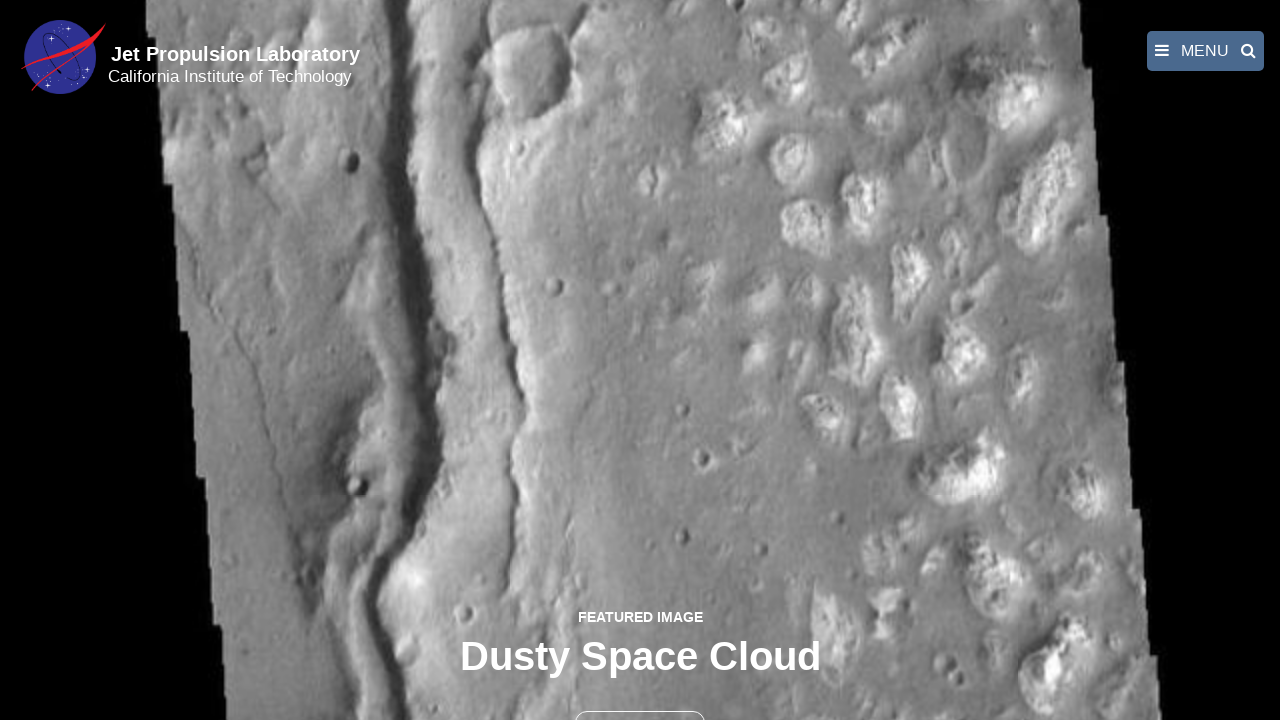

Navigated to JPL Space image page
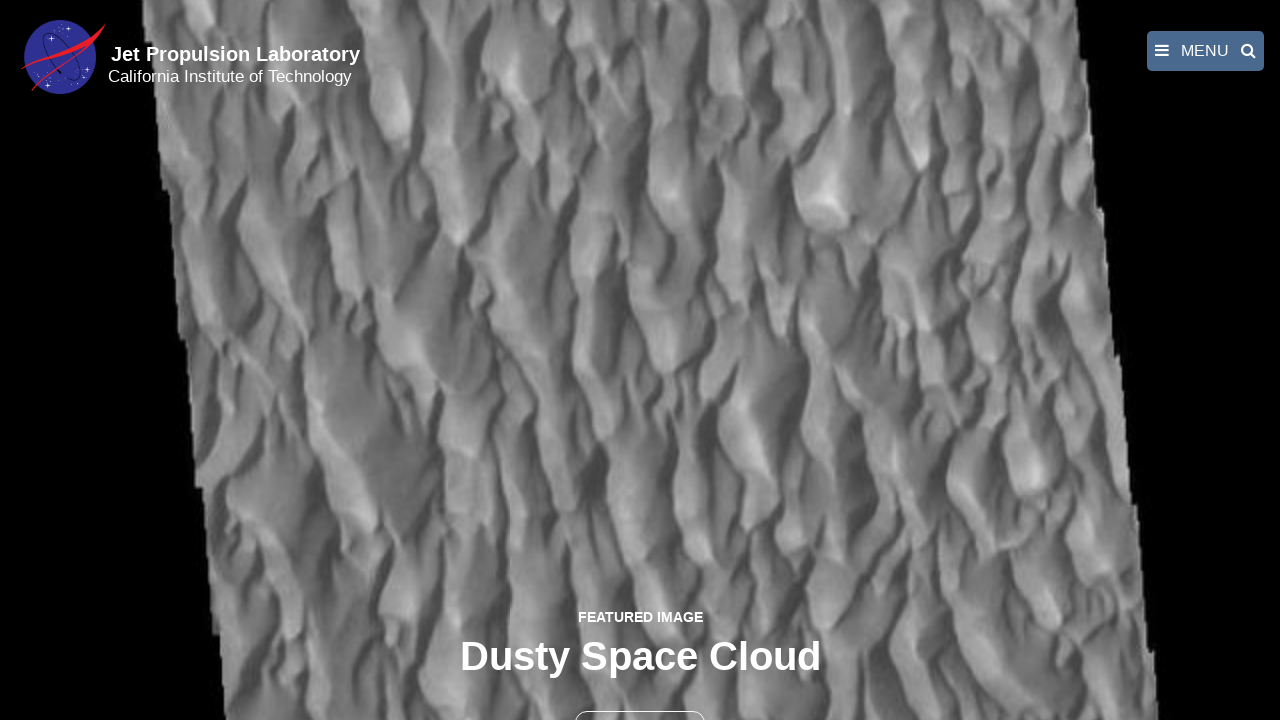

Clicked the full image button to view featured image at (640, 699) on button >> nth=1
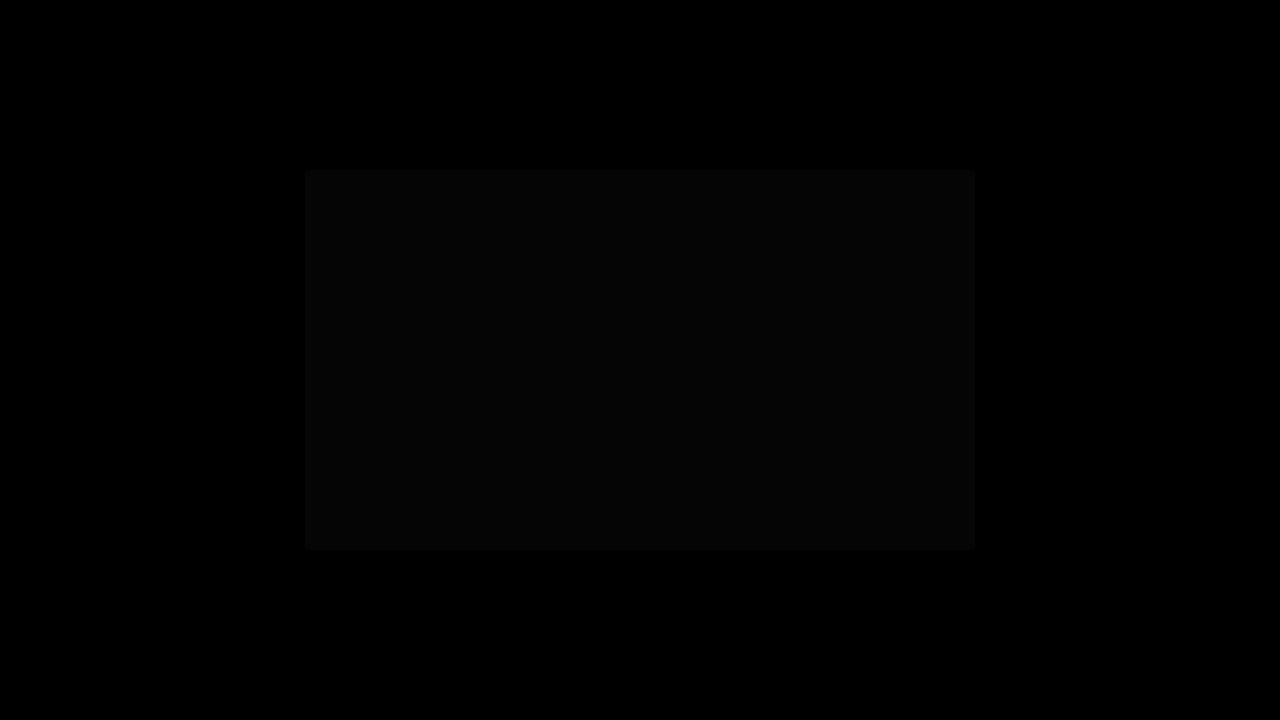

Full-size image loaded and displayed
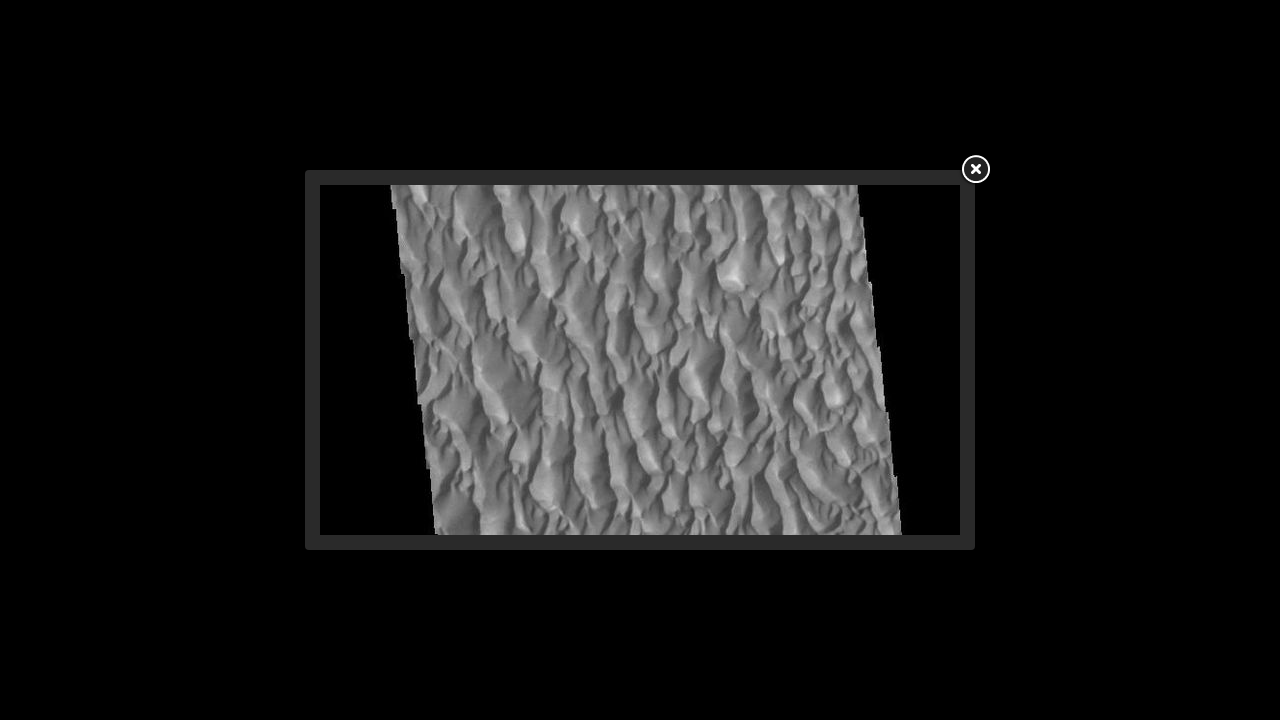

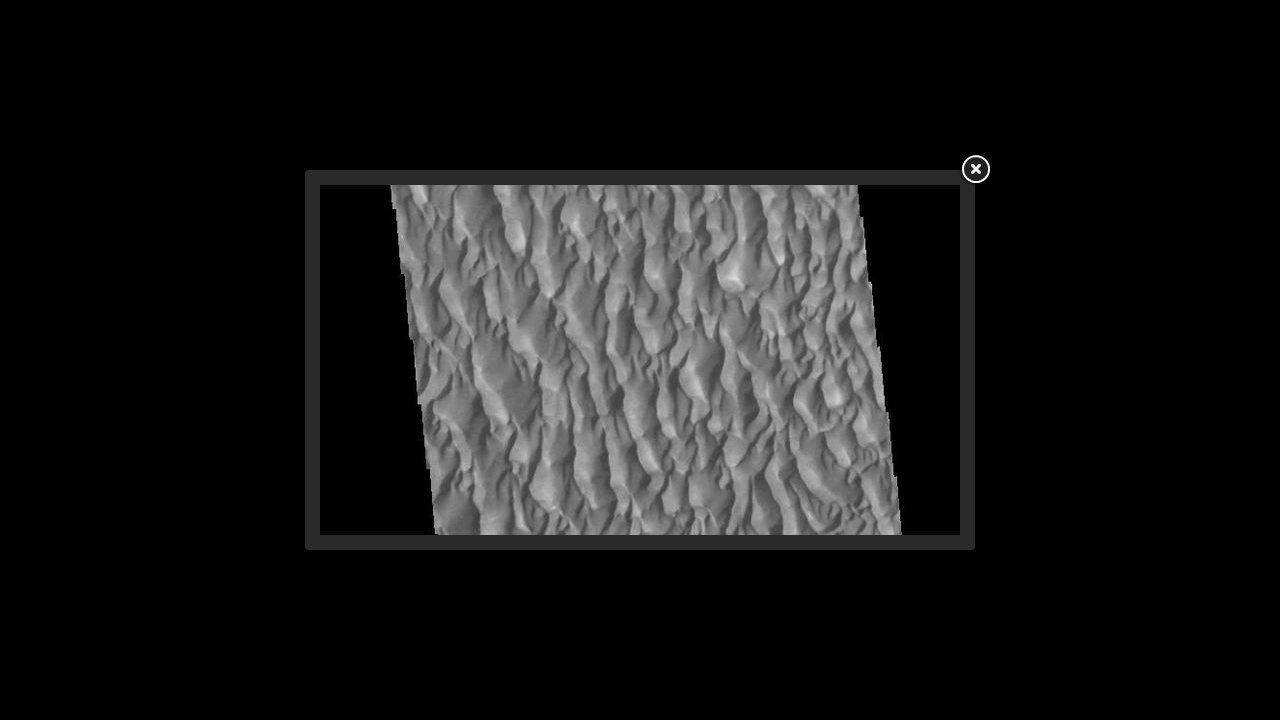